Tests drag and drop with accept criteria by clicking the Accept tab and dragging an acceptable element to the drop container

Starting URL: https://demoqa.com/droppable/

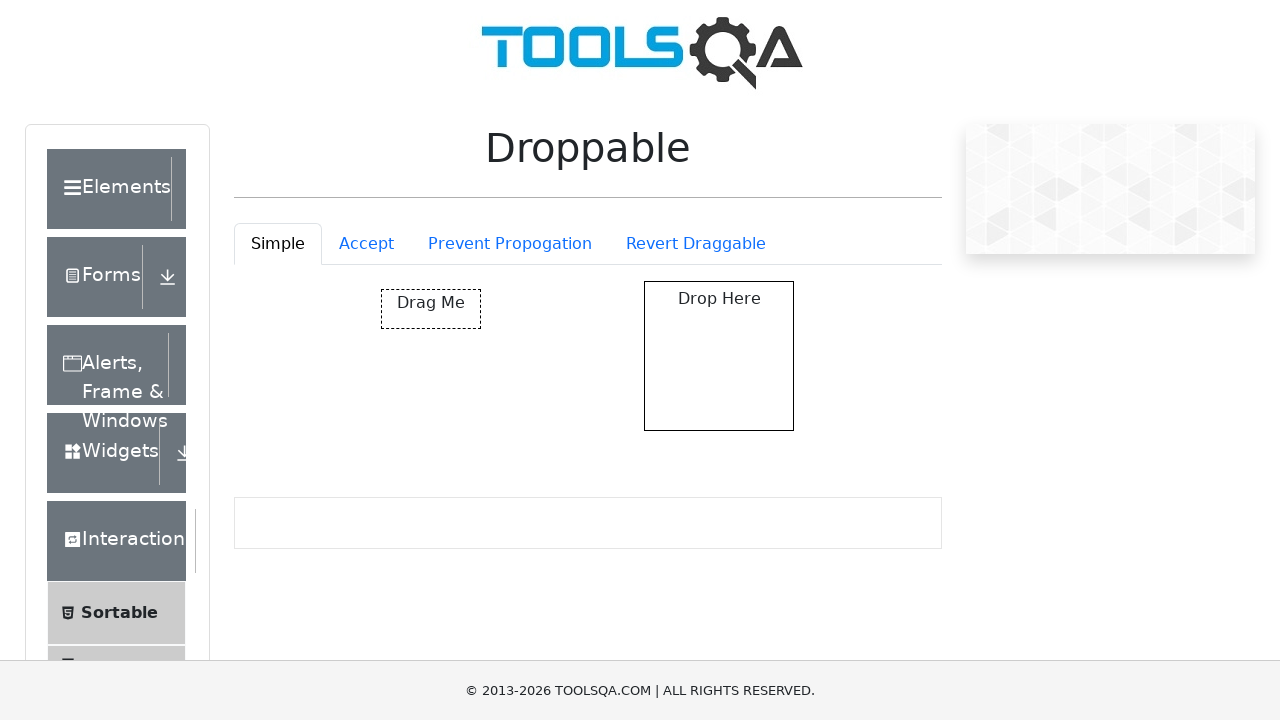

Clicked the Accept tab at (366, 244) on #droppableExample-tab-accept
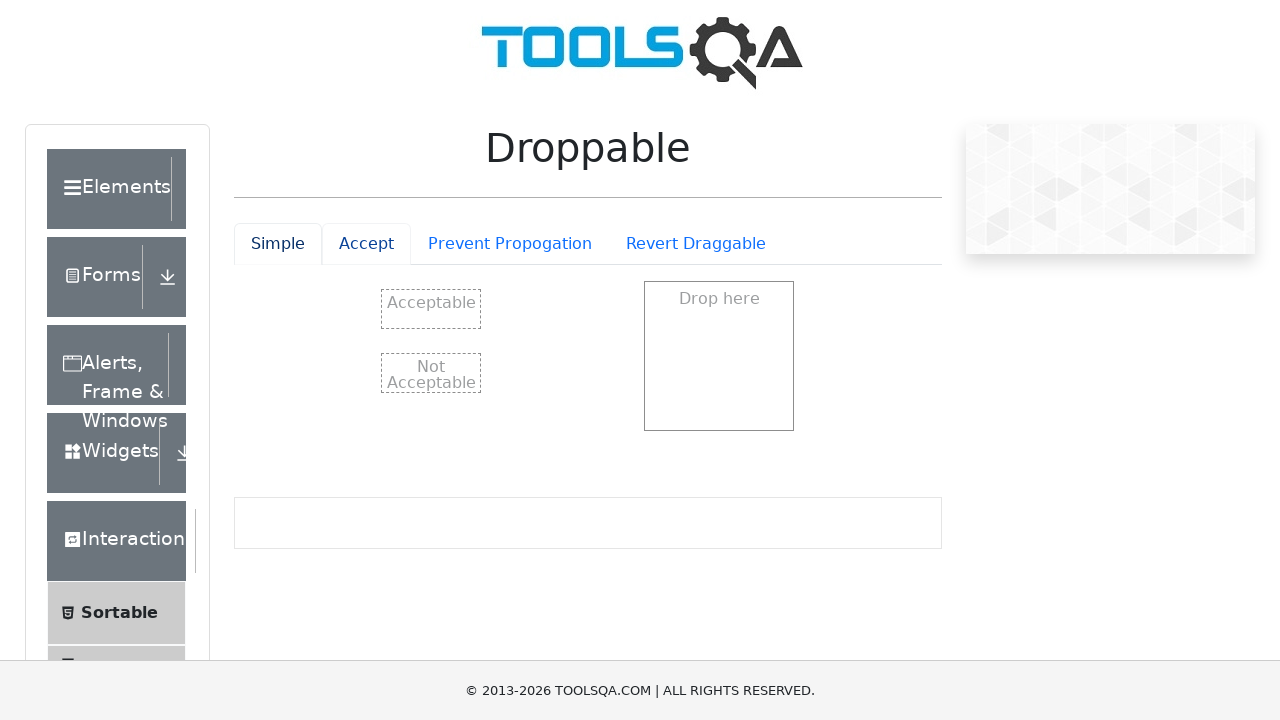

Acceptable element is now visible
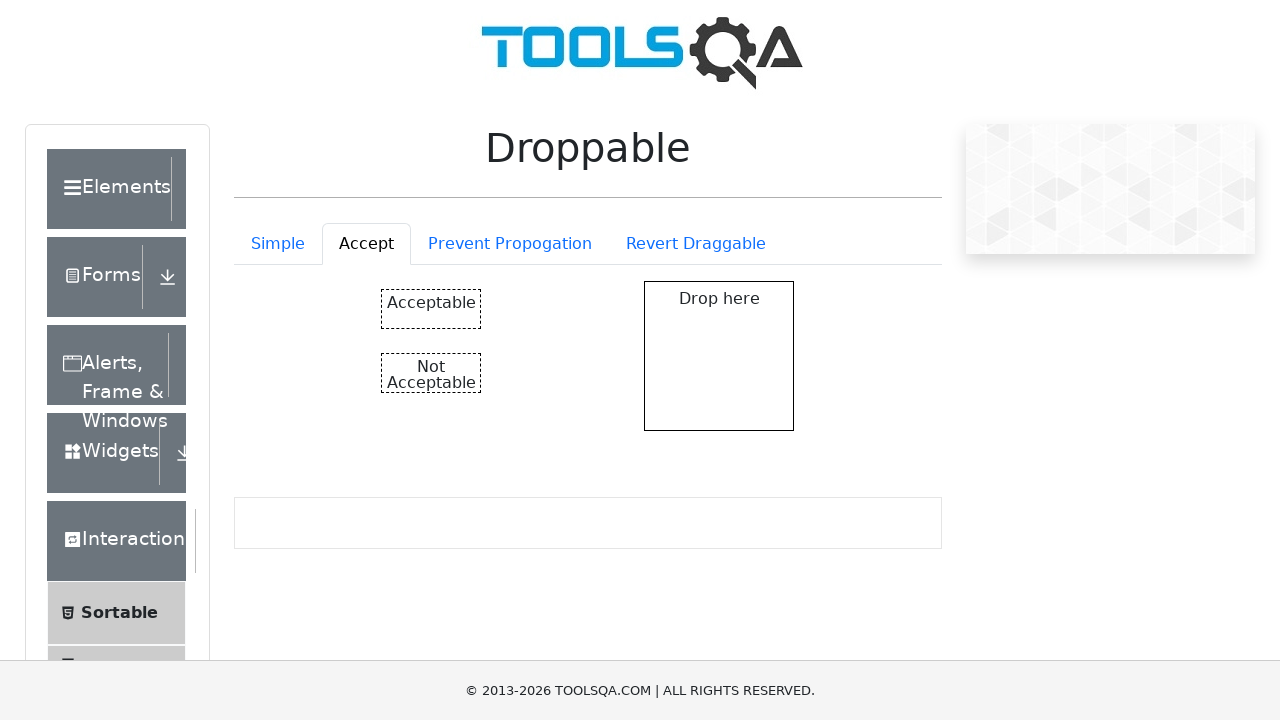

Accept drop container is now visible
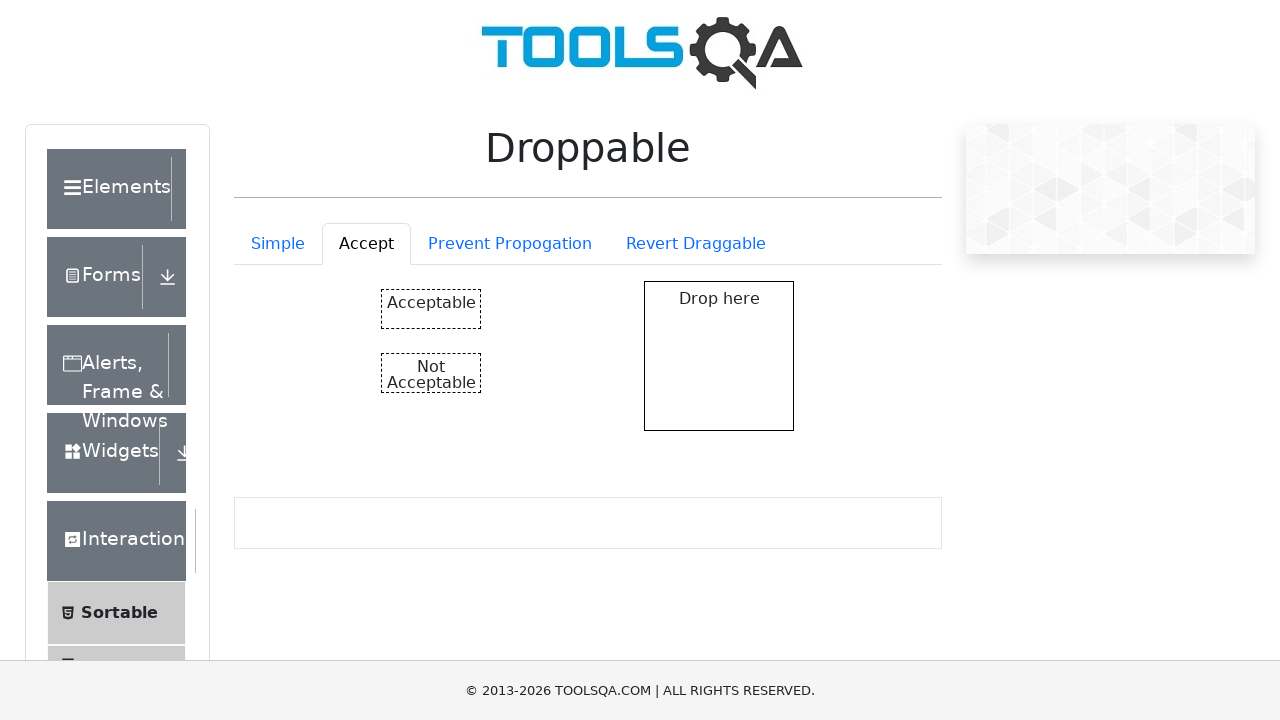

Dragged acceptable element to the drop container at (588, 356)
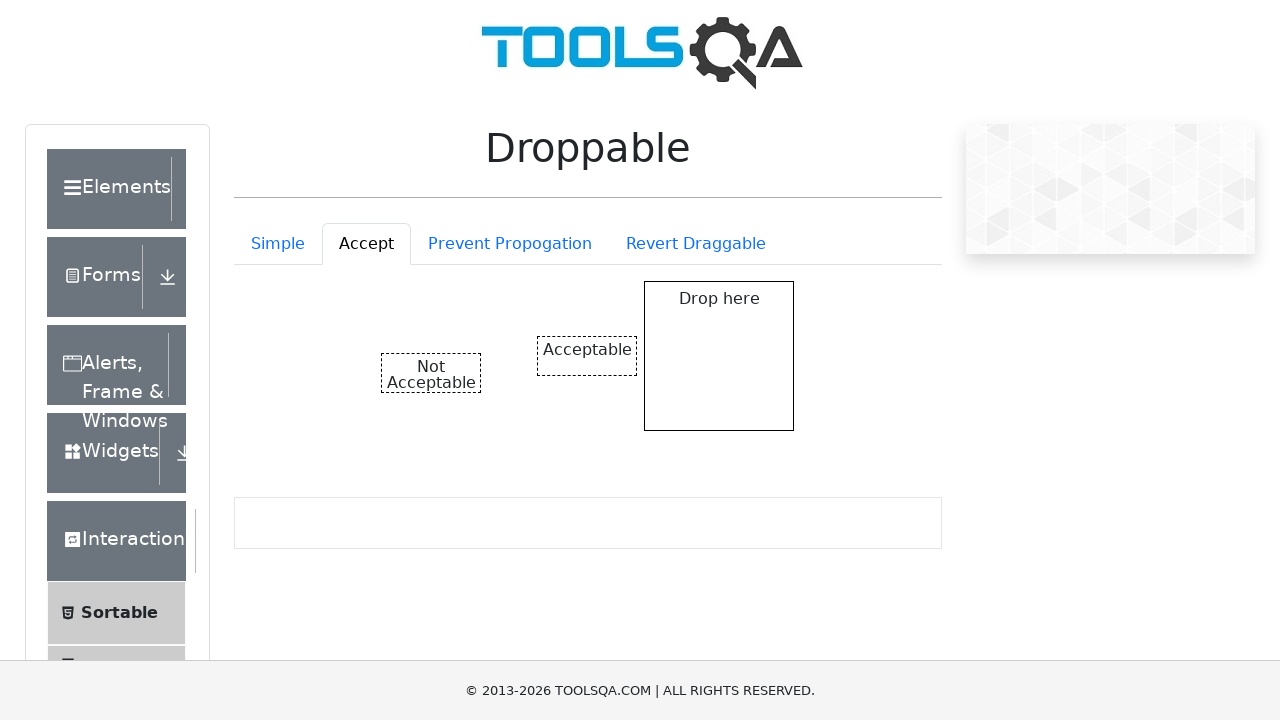

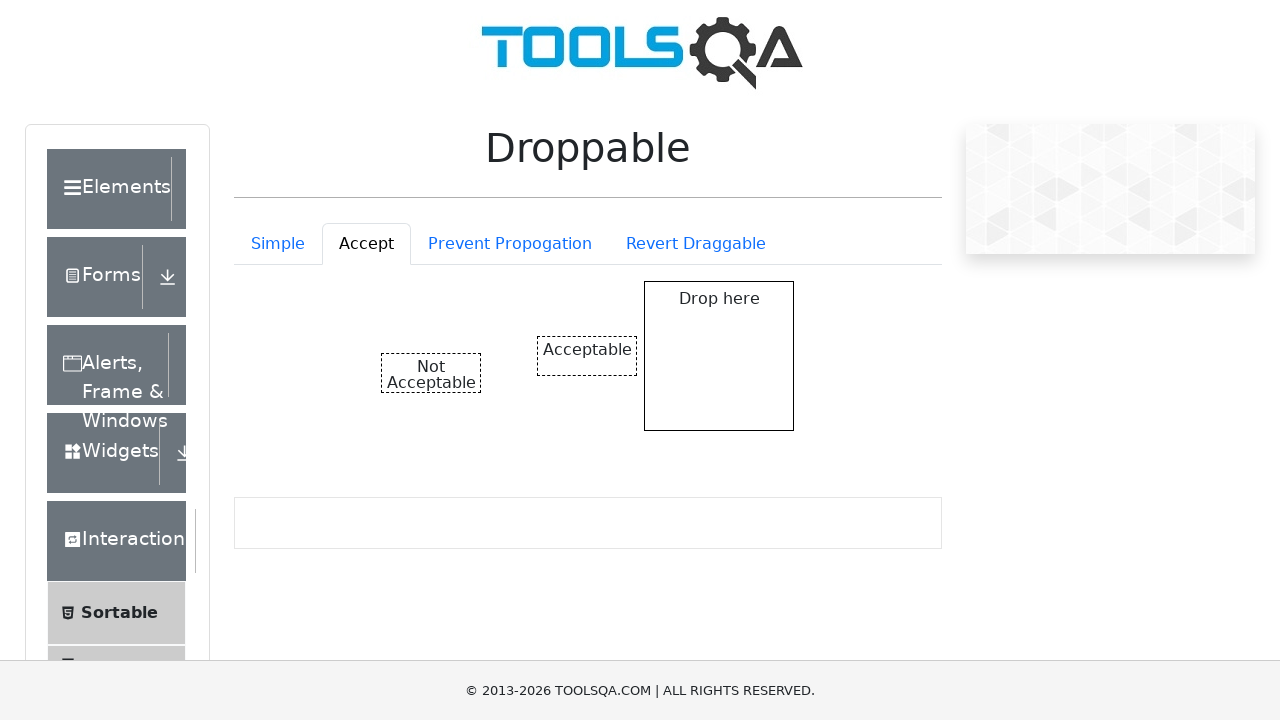